Tests GitHub's advanced search form by filling in search criteria (search term, repository owner, date range, and programming language) and submitting the form to perform a repository search.

Starting URL: https://github.com/search/advanced

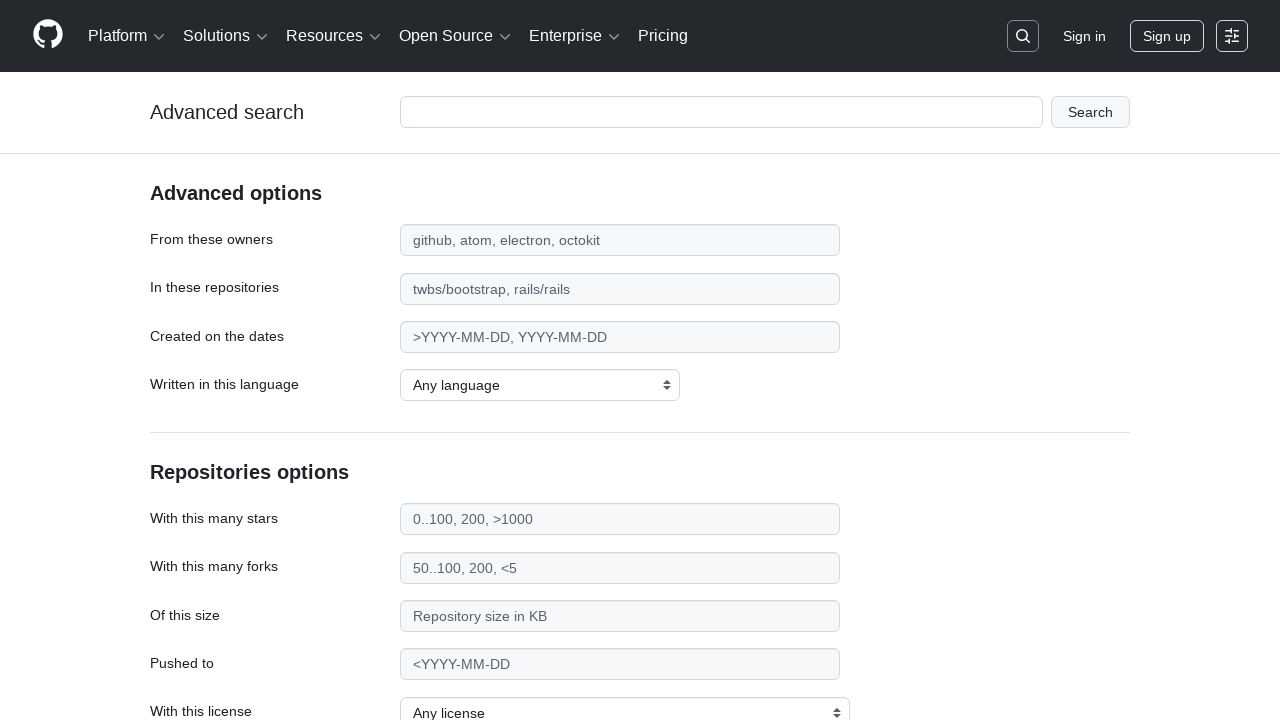

Filled search term 'web-scraping' in advanced search input on #adv_code_search input.js-advanced-search-input
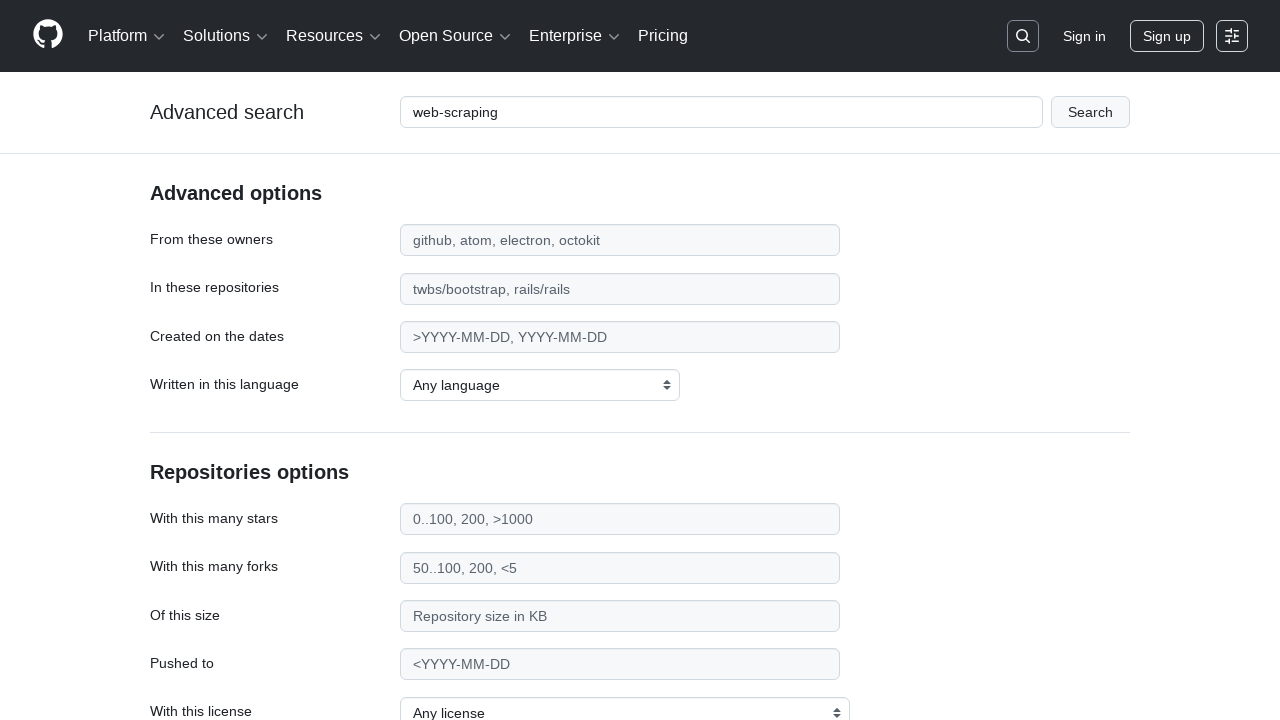

Filled repository owner field with 'microsoft' on #search_from
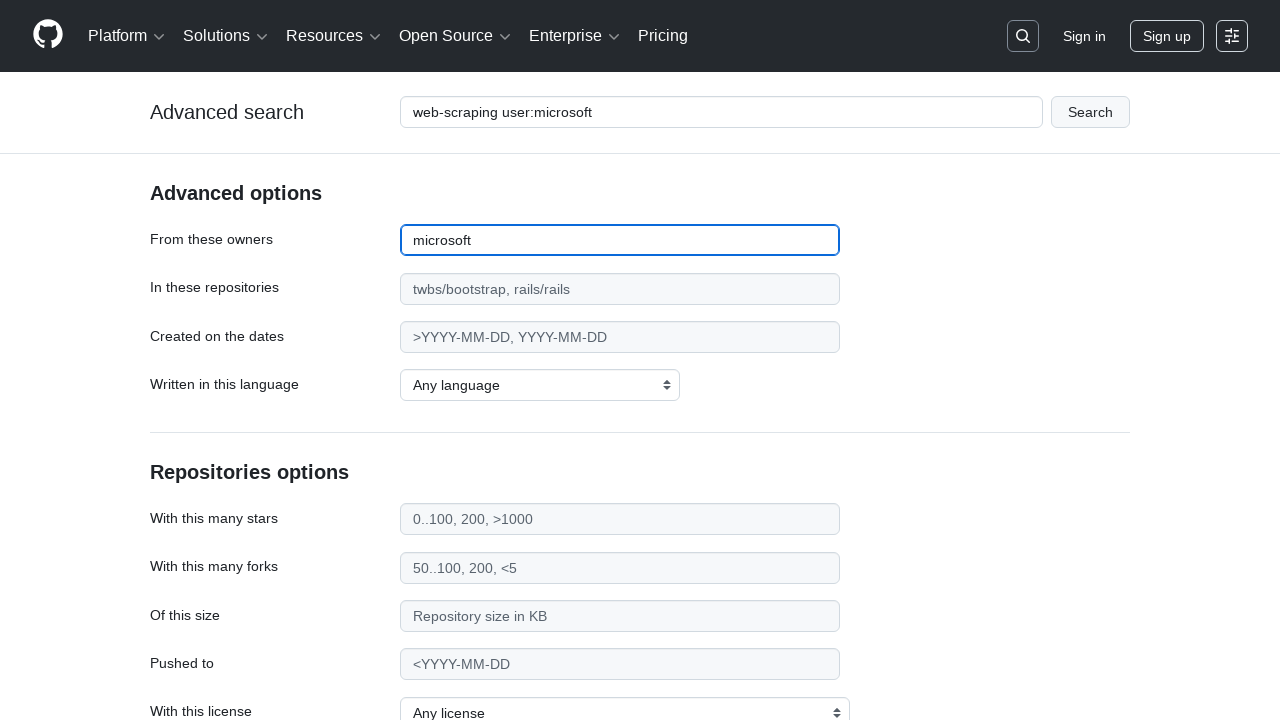

Filled date range field with '>2020' on #search_date
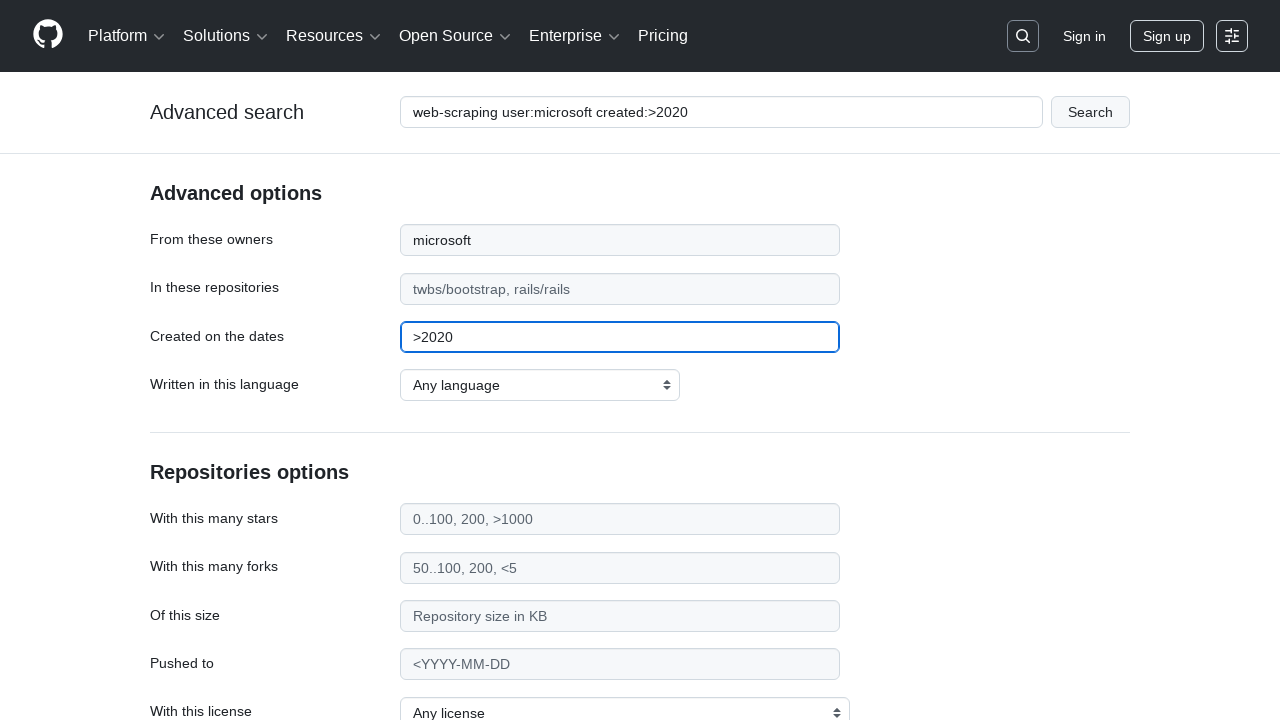

Selected 'Python' from programming language dropdown on select#search_language
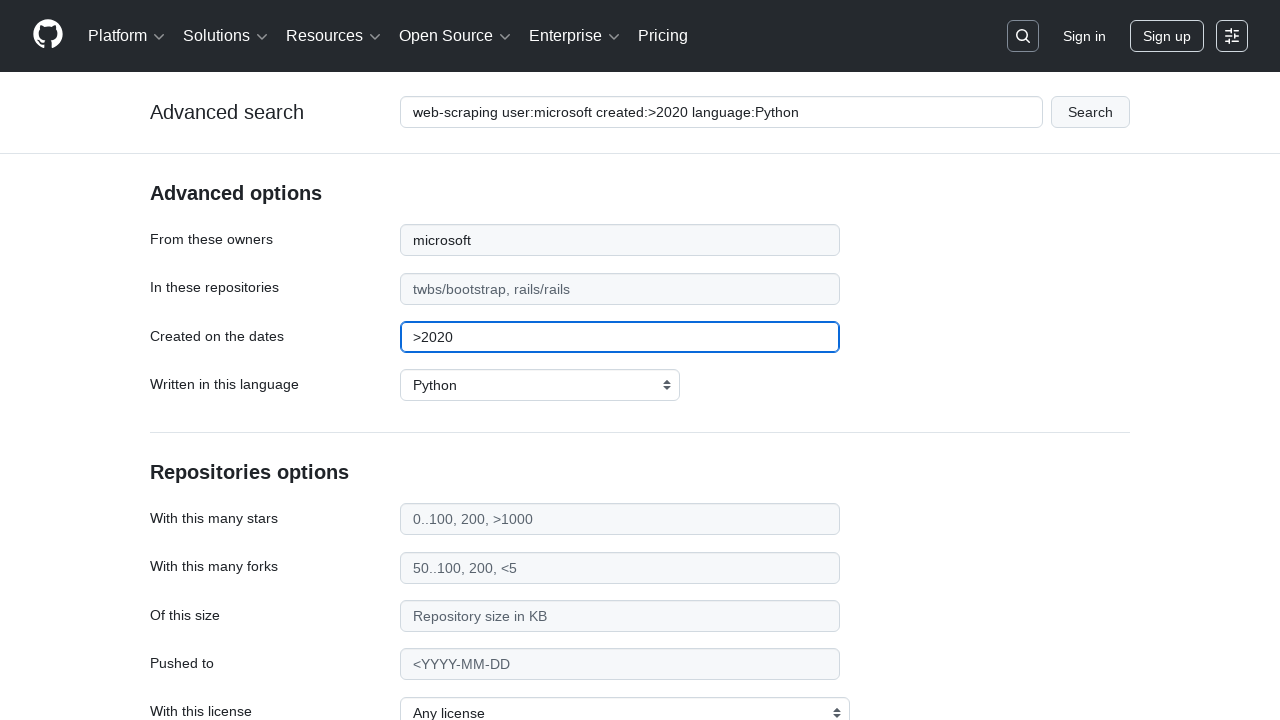

Clicked submit button to perform advanced search at (1090, 112) on #adv_code_search button[type="submit"]
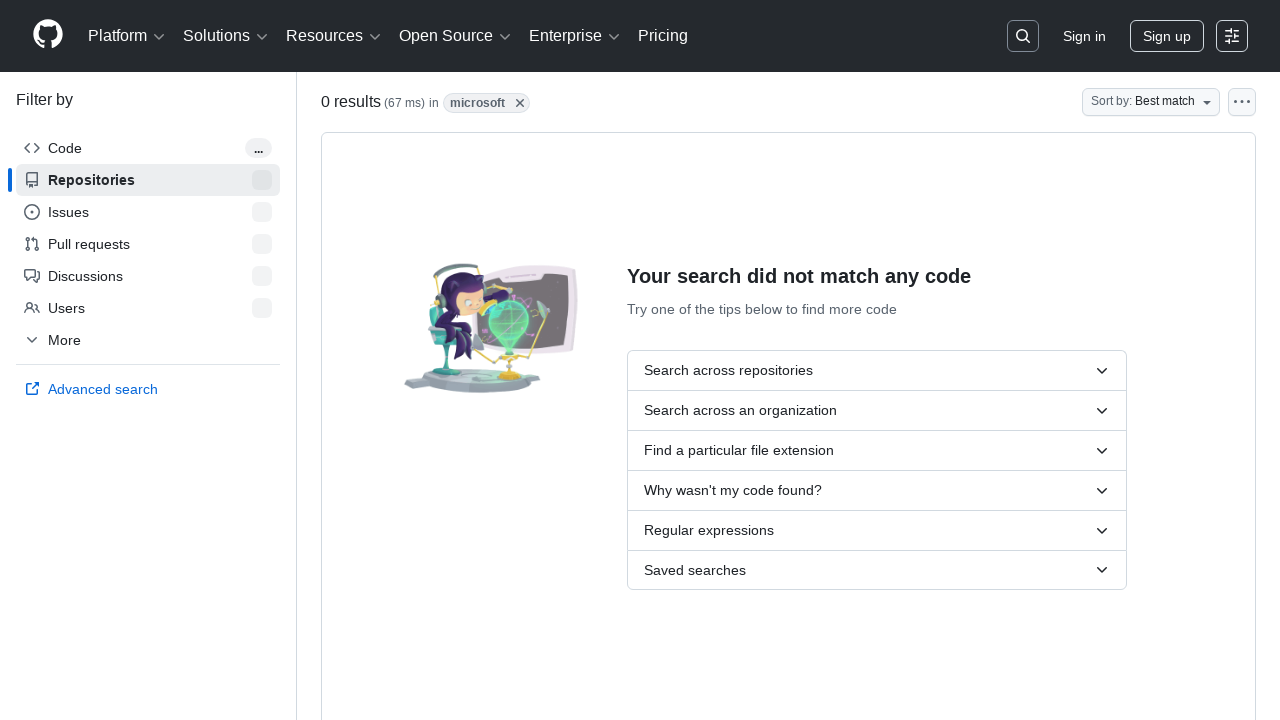

Search results page loaded (networkidle state reached)
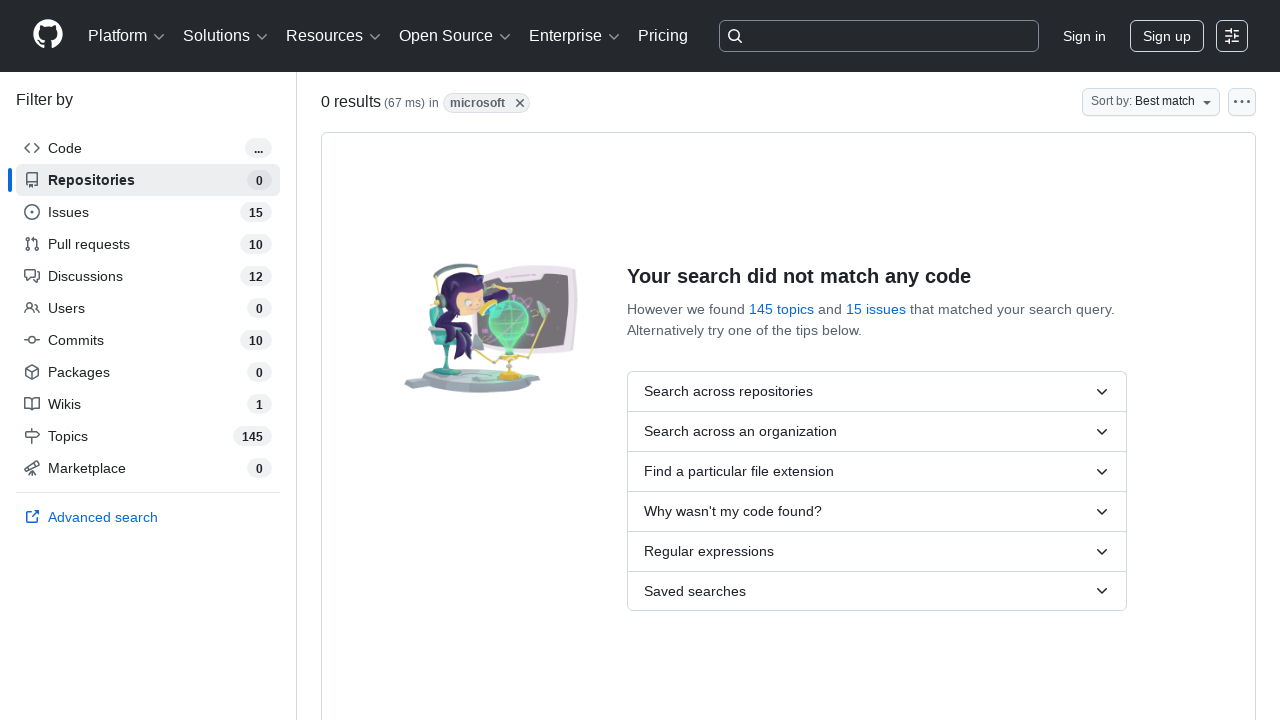

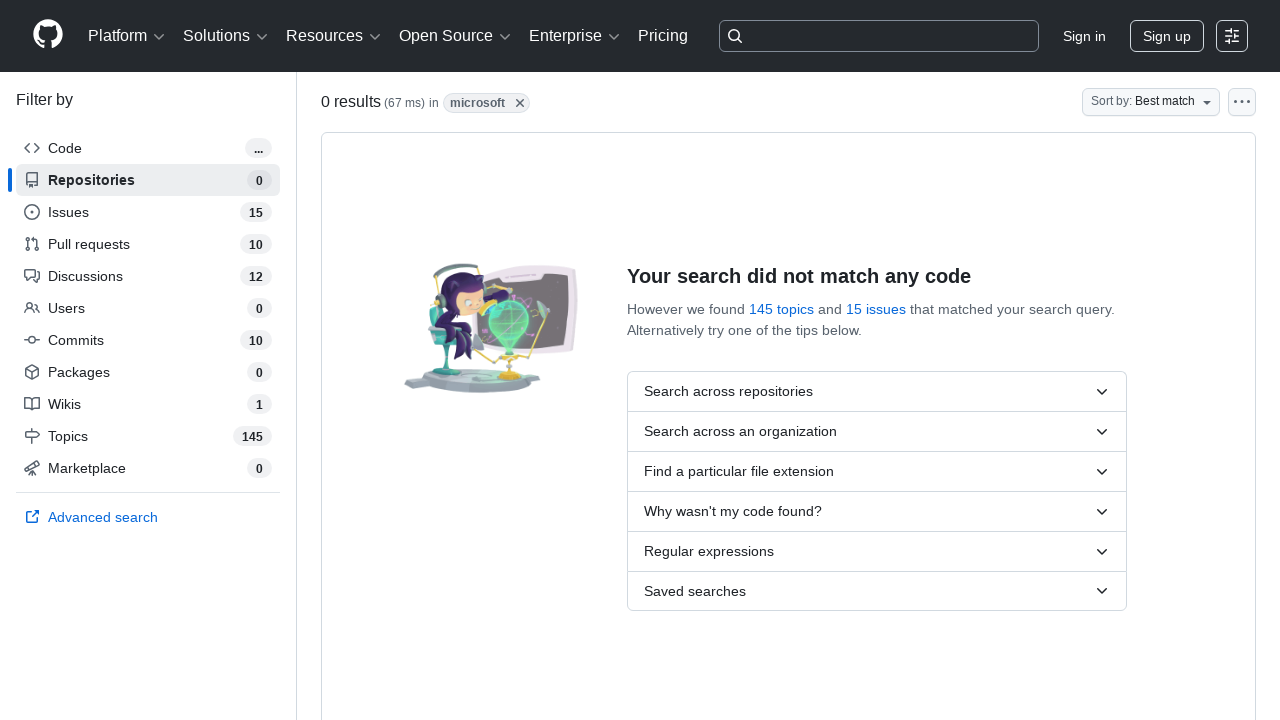